Tests opening a new browser tab by clicking a button and handling the new page context

Starting URL: https://demoqa.com/browser-windows

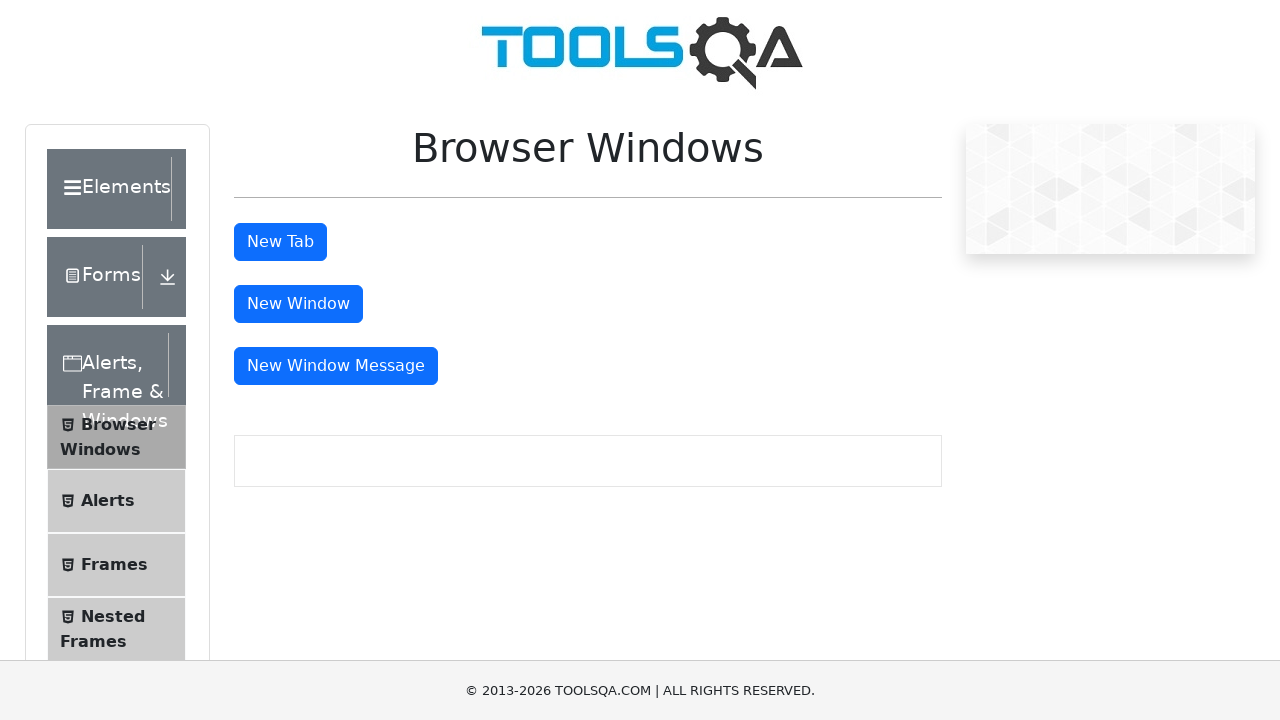

Clicked the tab button to open a new browser tab at (280, 242) on #tabButton
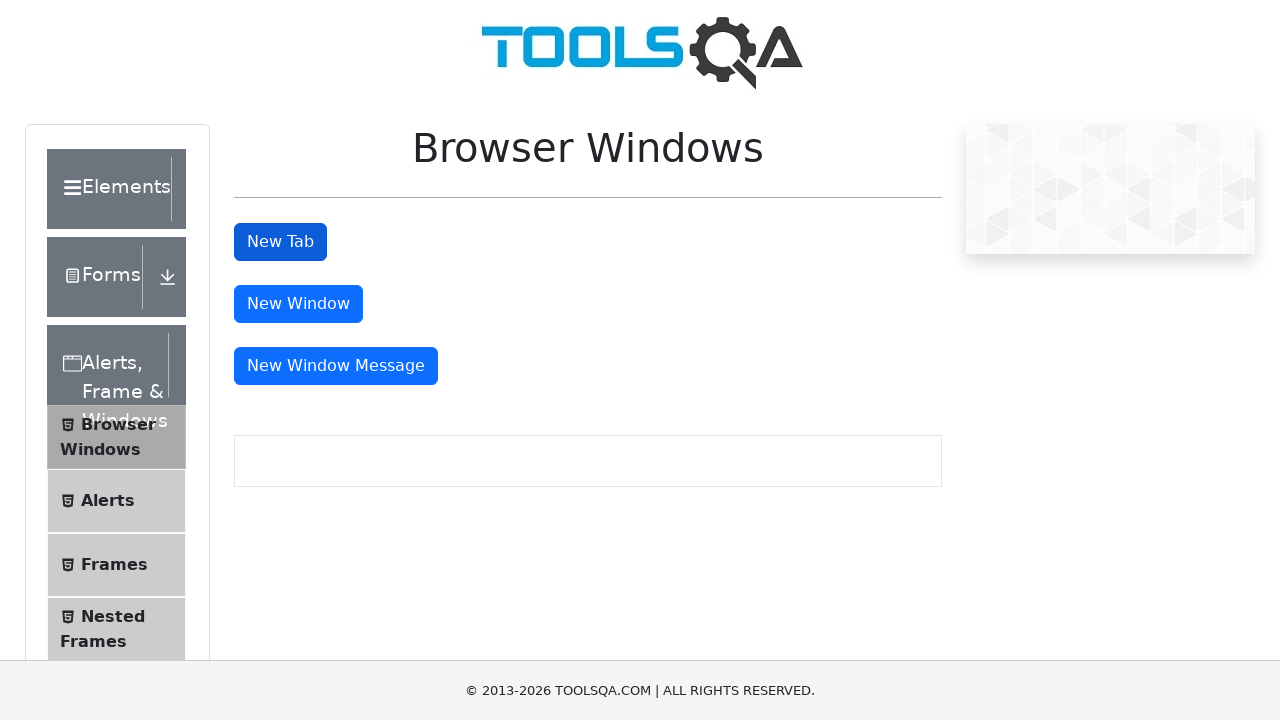

Retrieved the new page context from the opened tab
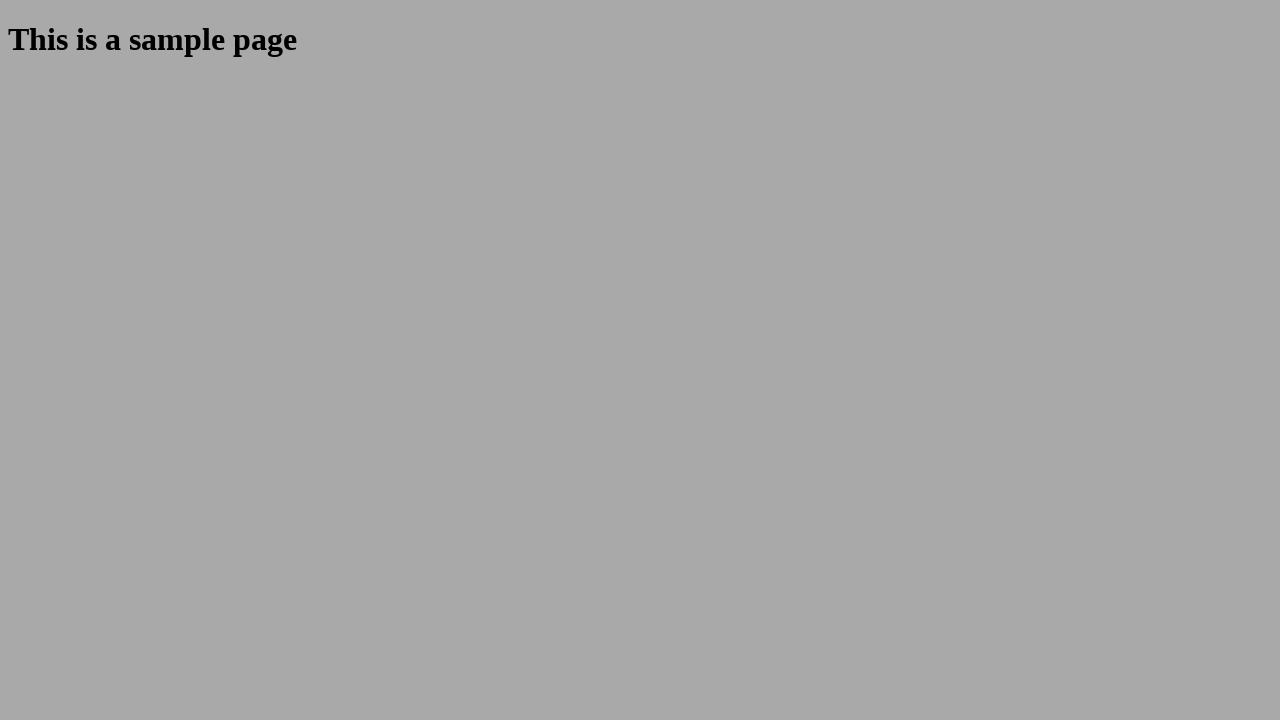

New tab page fully loaded
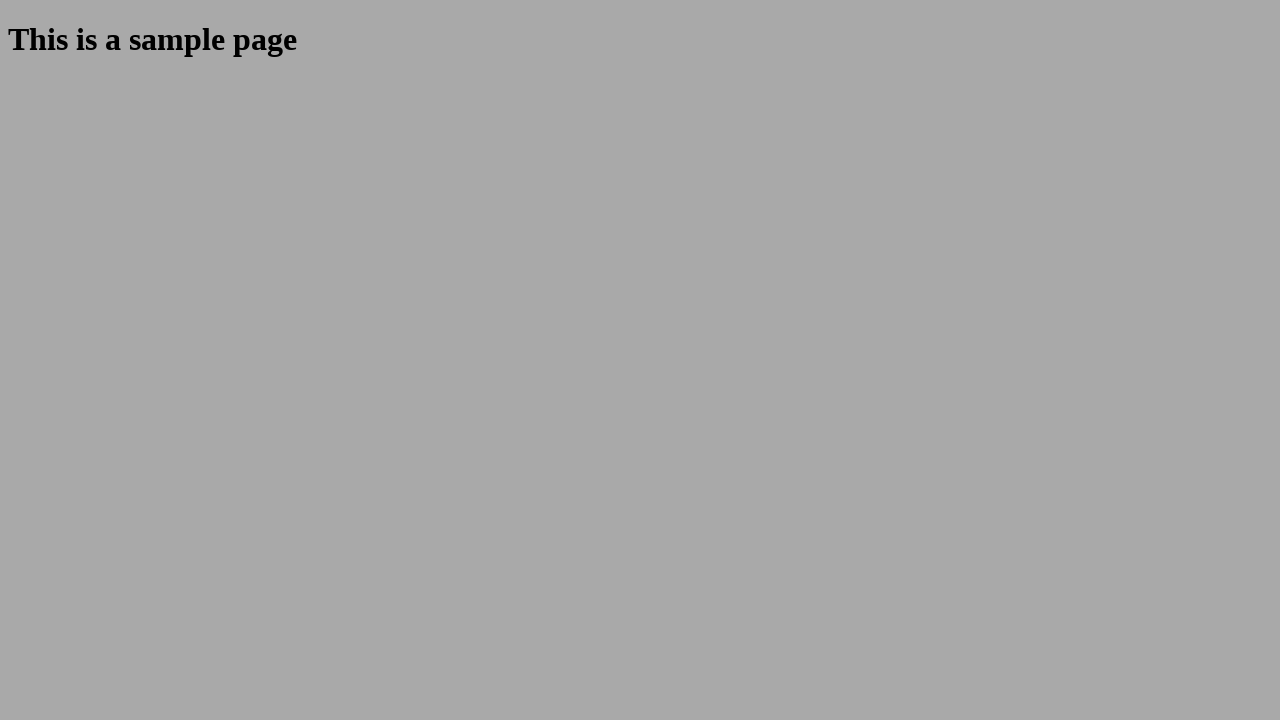

Retrieved new tab title: ''
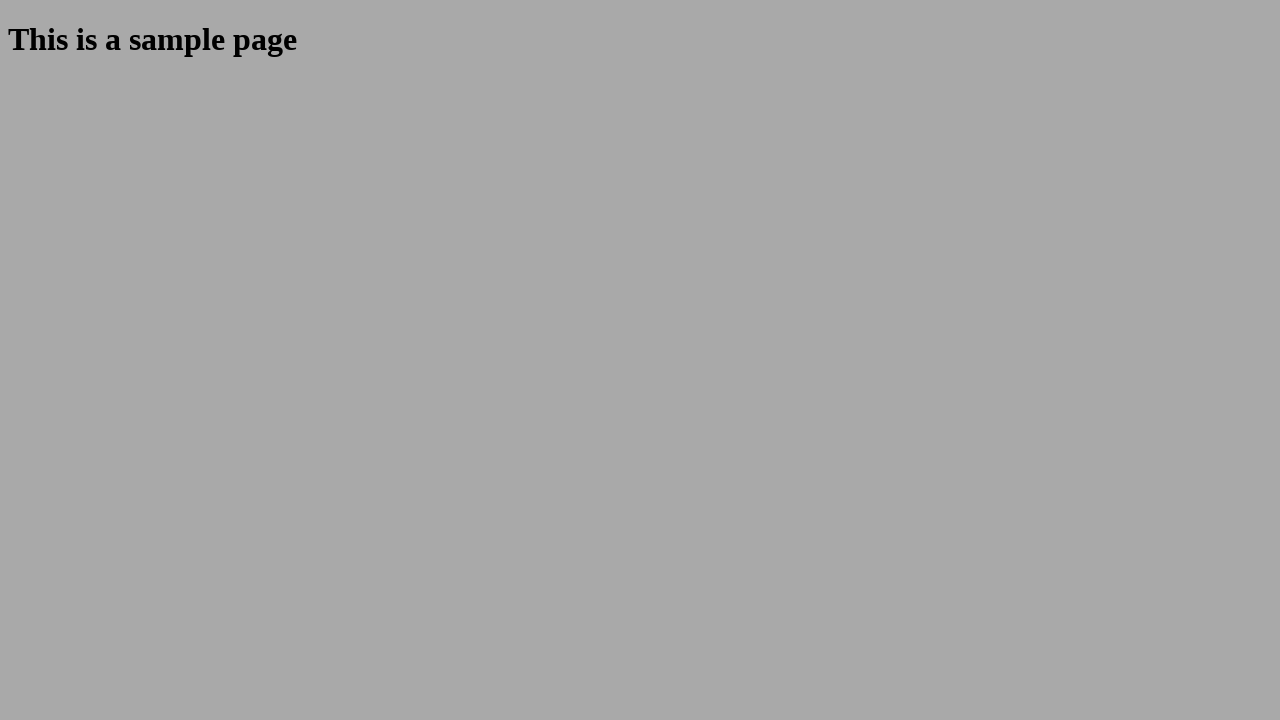

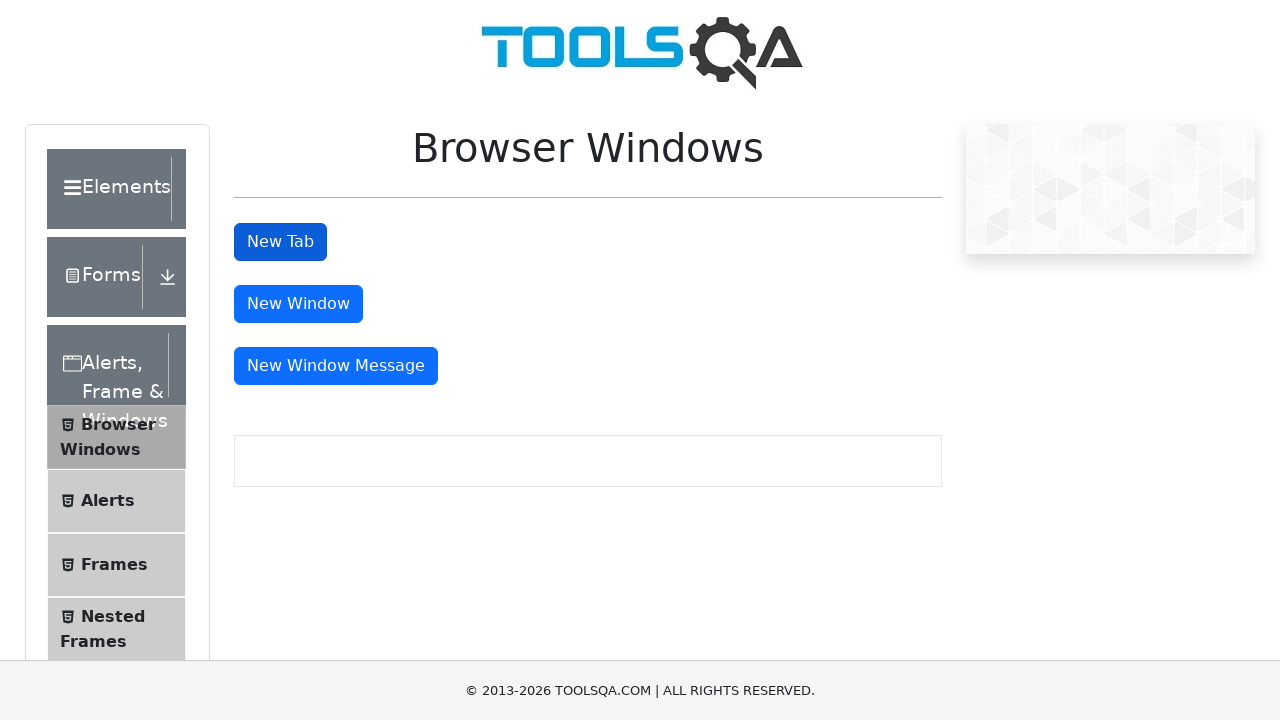